Tests mouse hover functionality by hovering over a button and clicking the "Top" option from the dropdown menu

Starting URL: https://rahulshettyacademy.com/AutomationPractice/

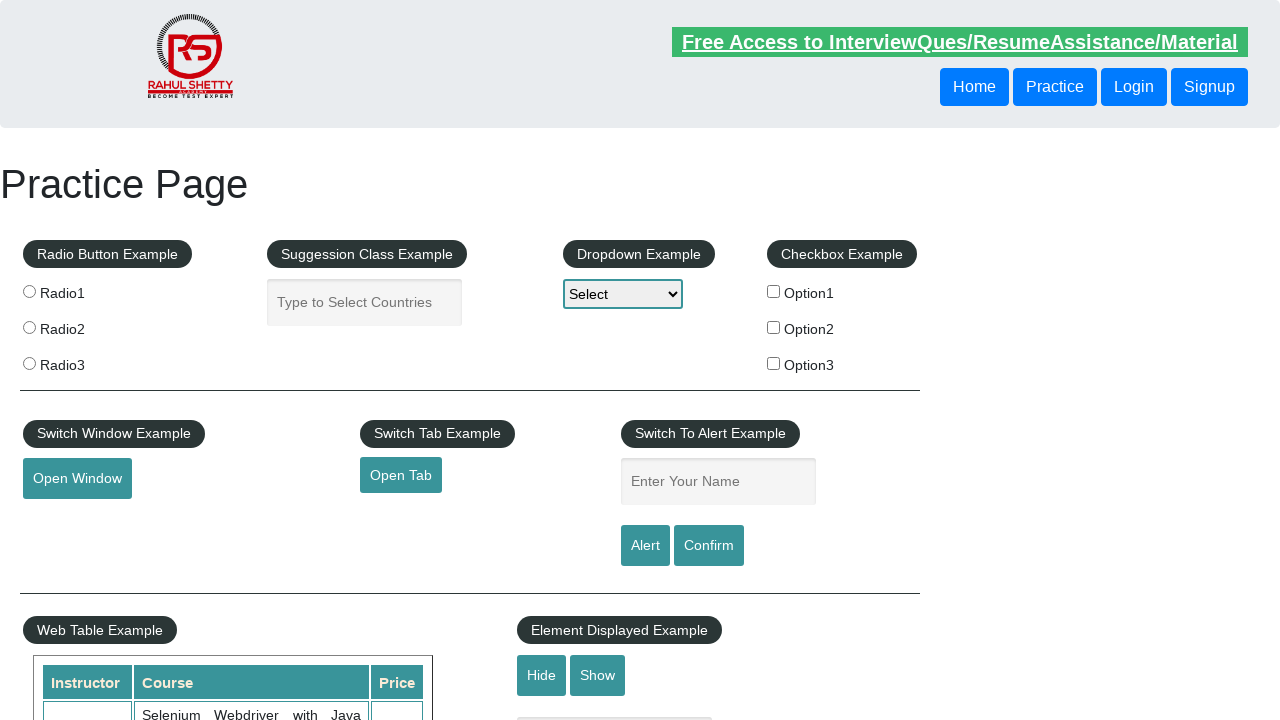

Hovered over the mouse hover button at (83, 361) on #mousehover
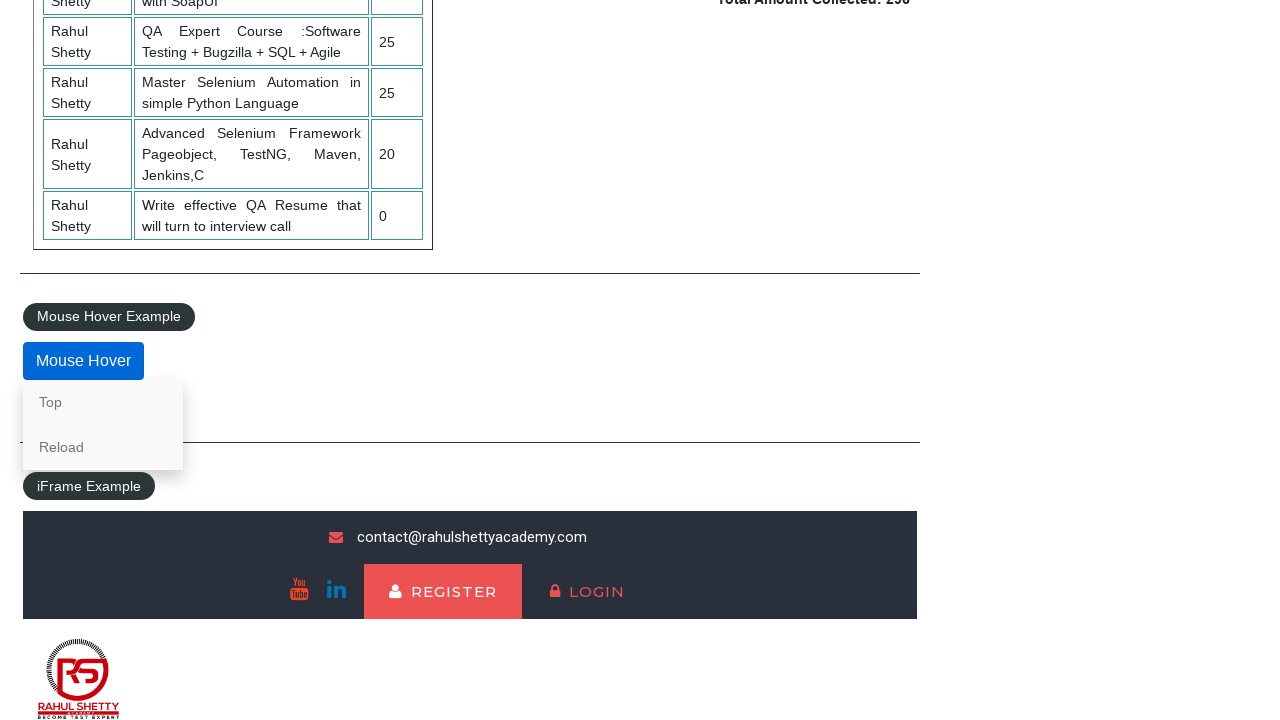

Clicked on the 'Top' option from the dropdown menu at (103, 402) on a:text('Top')
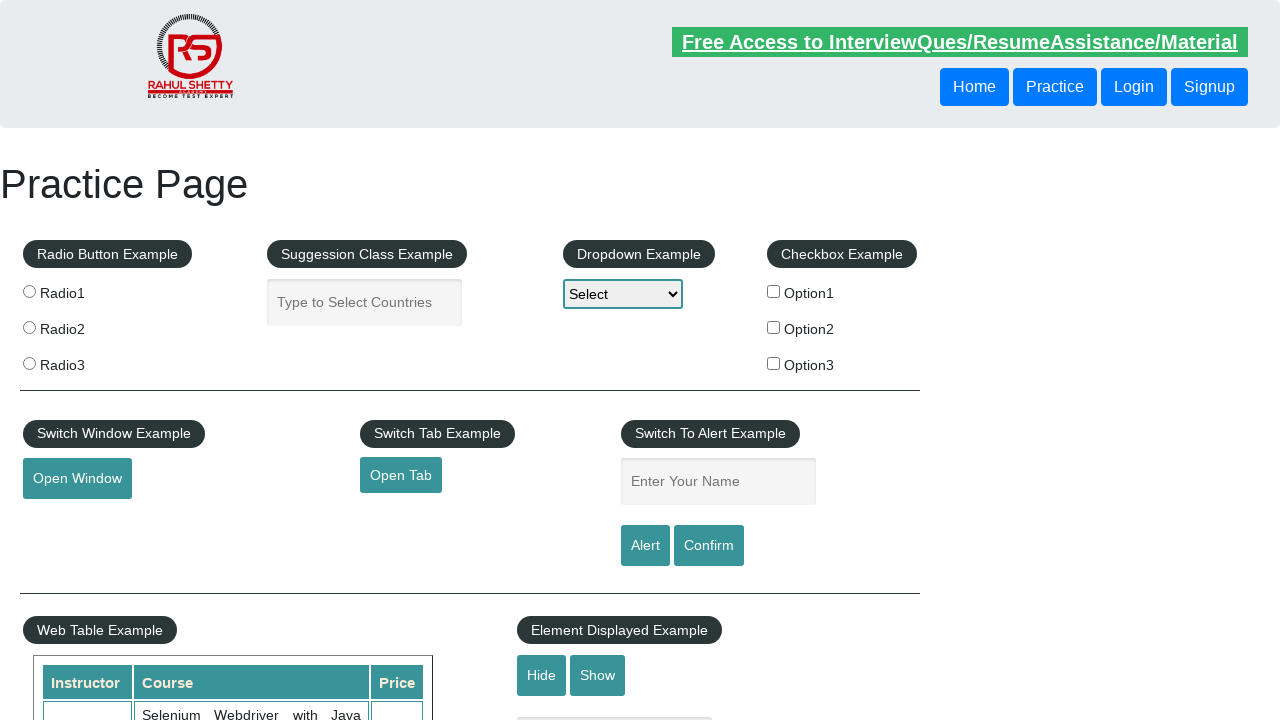

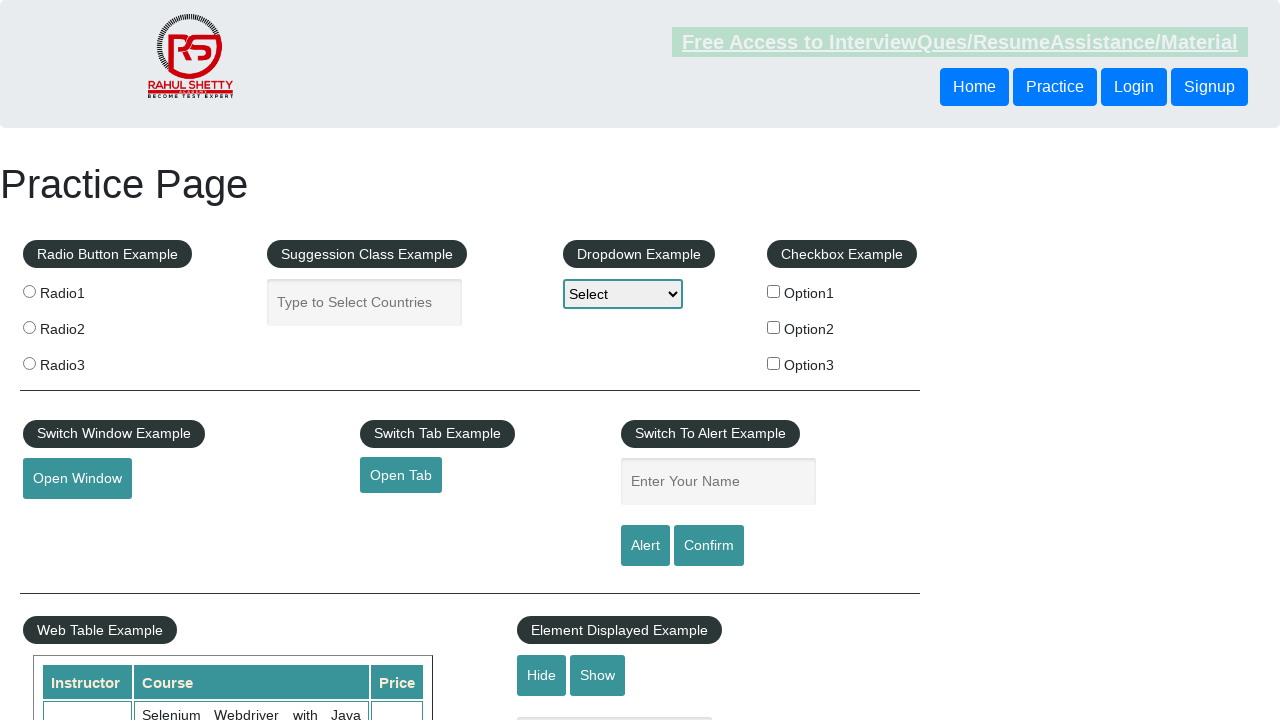